Tests hover functionality by hovering over an element to reveal a dropdown menu and clicking a reload option

Starting URL: https://rahulshettyacademy.com/AutomationPractice/

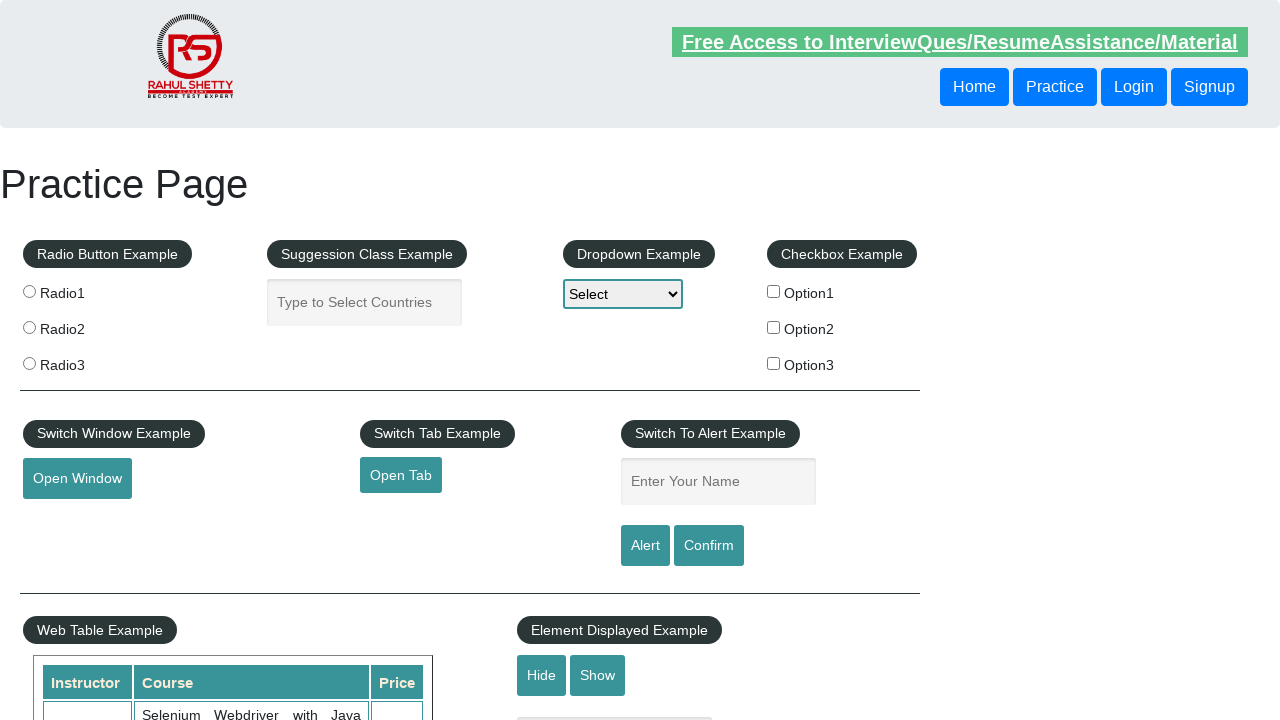

Hovered over mouse hover button to reveal dropdown menu at (83, 361) on #mousehover
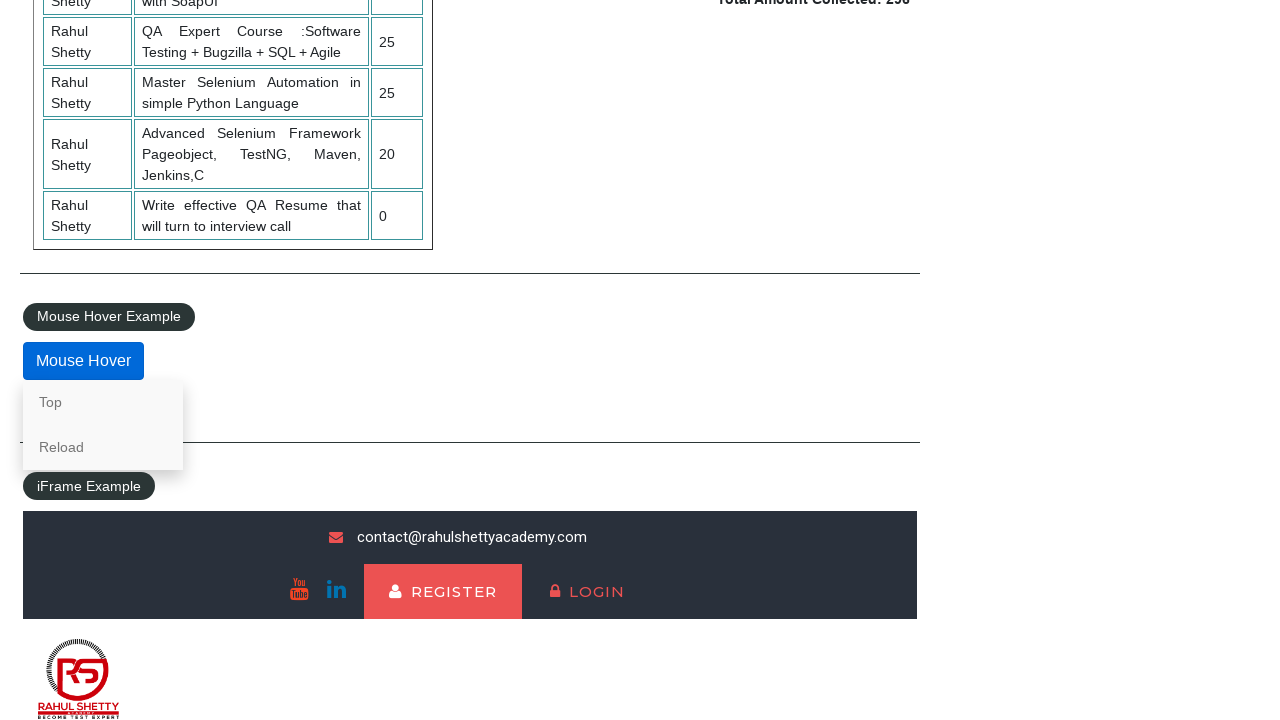

Clicked Reload option from dropdown menu at (103, 447) on xpath=//a[normalize-space()='Reload']
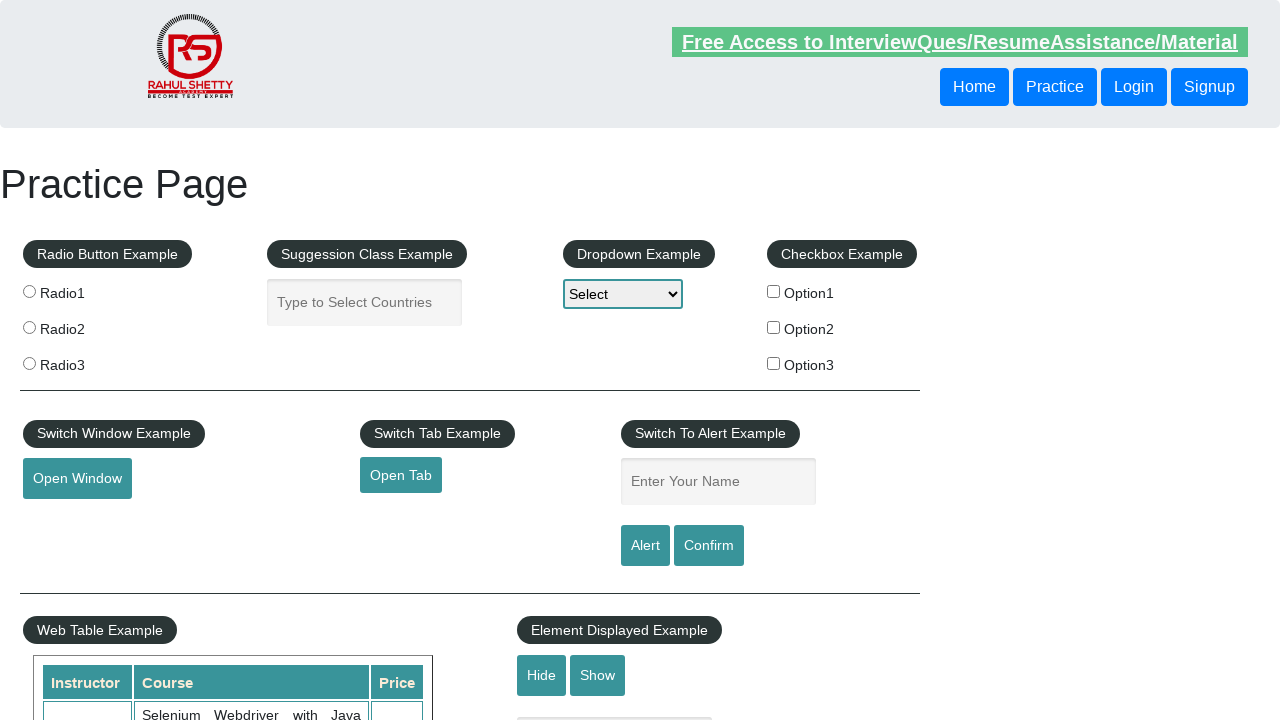

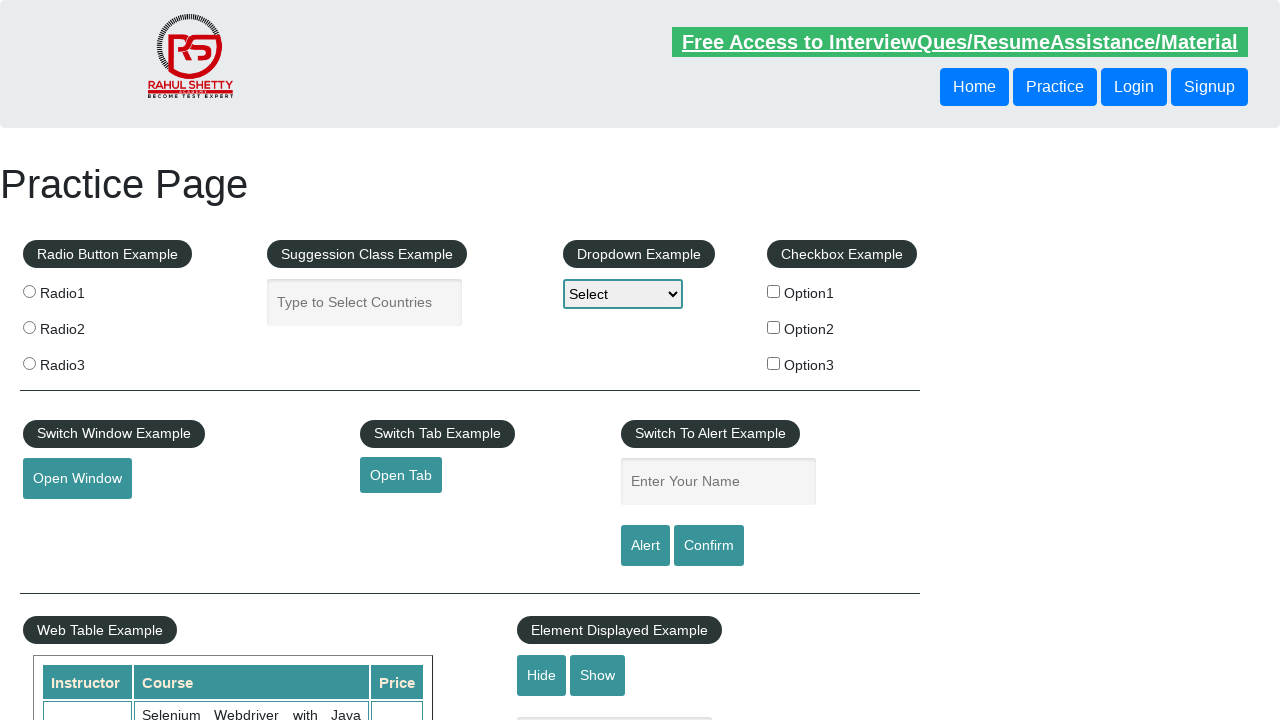